Tests filtering functionality by status and property type filters

Starting URL: https://gma3561.github.io/The-realty_hasia/

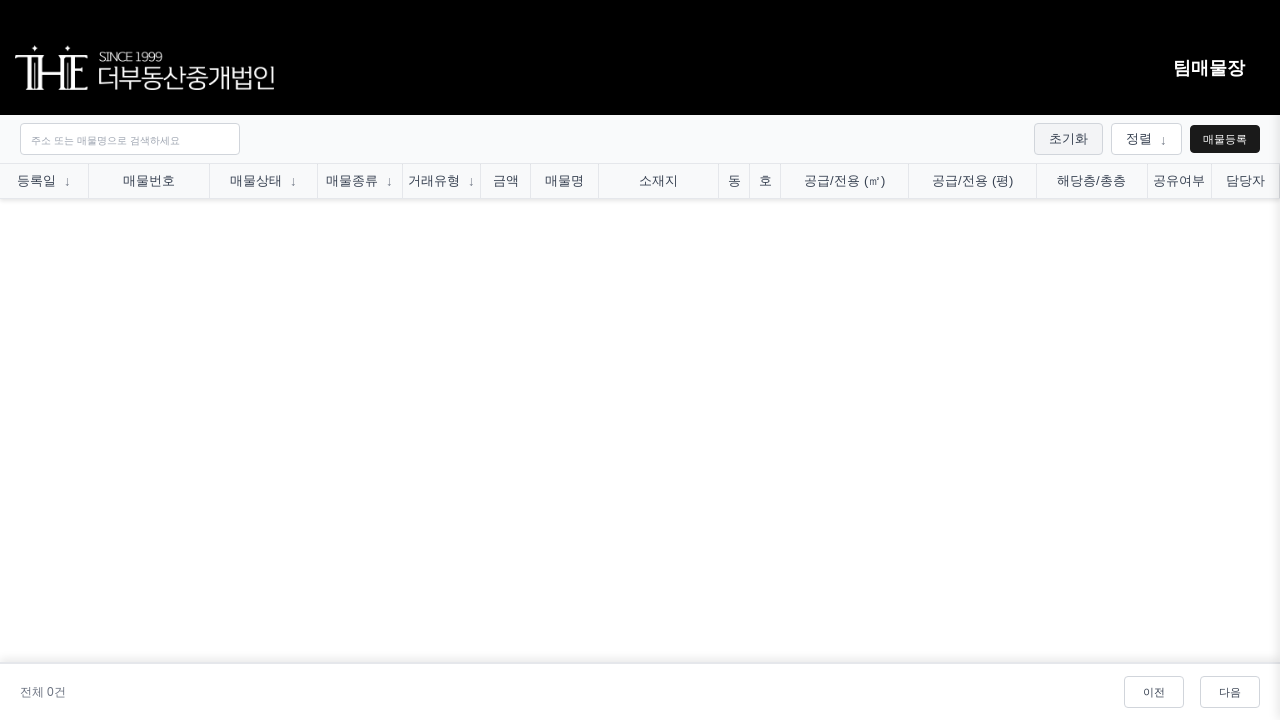

Data table loaded
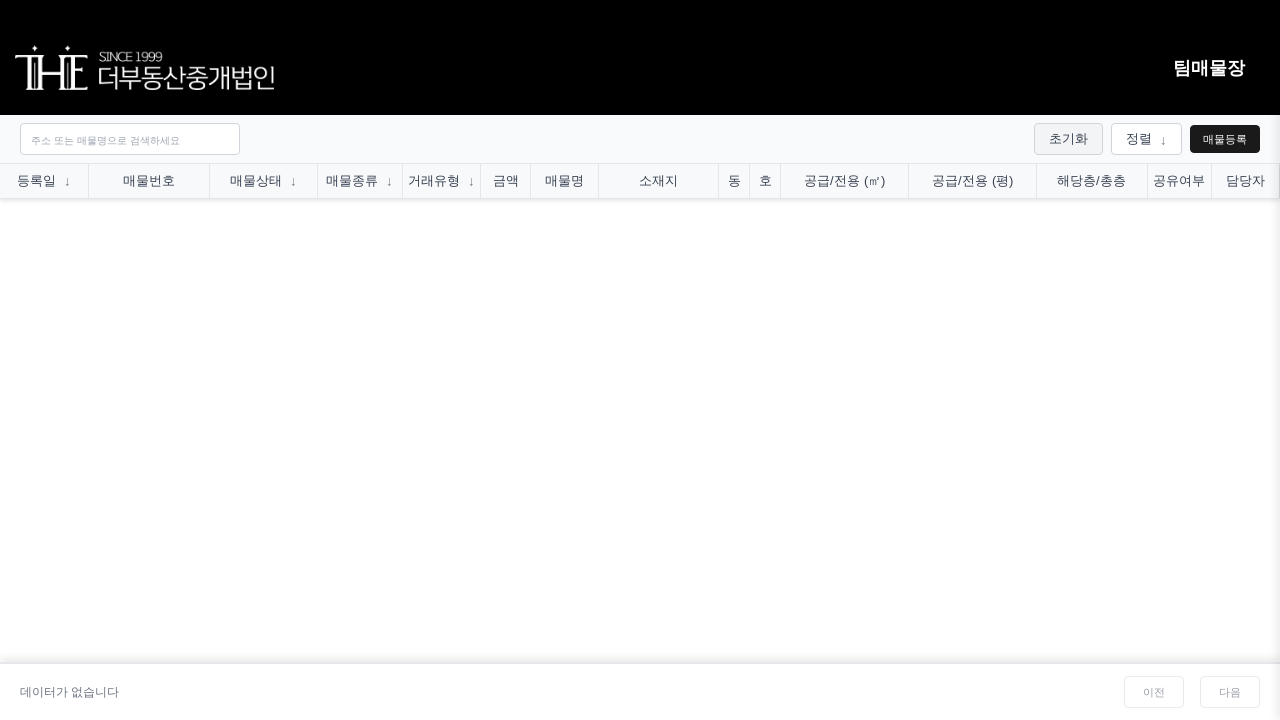

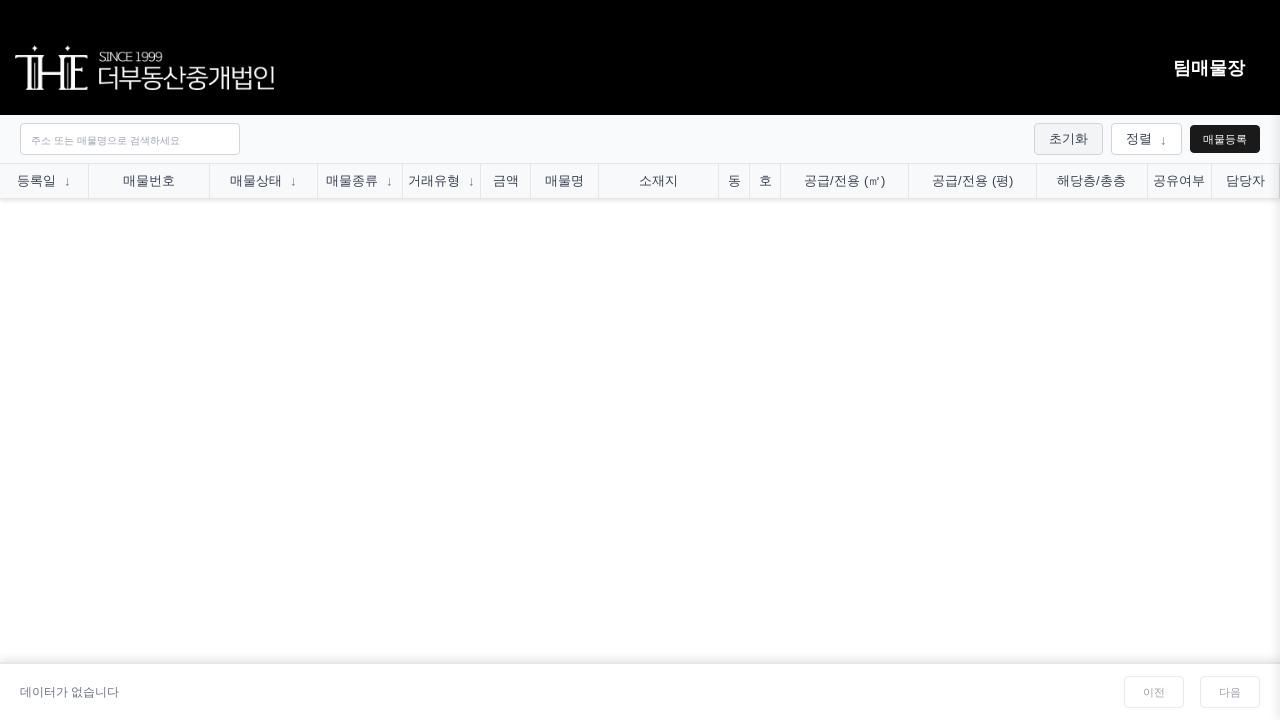